Basic browser test that navigates to Rahul Shetty Academy homepage and verifies the page loads by checking the title and URL are accessible.

Starting URL: https://rahulshettyacademy.com/

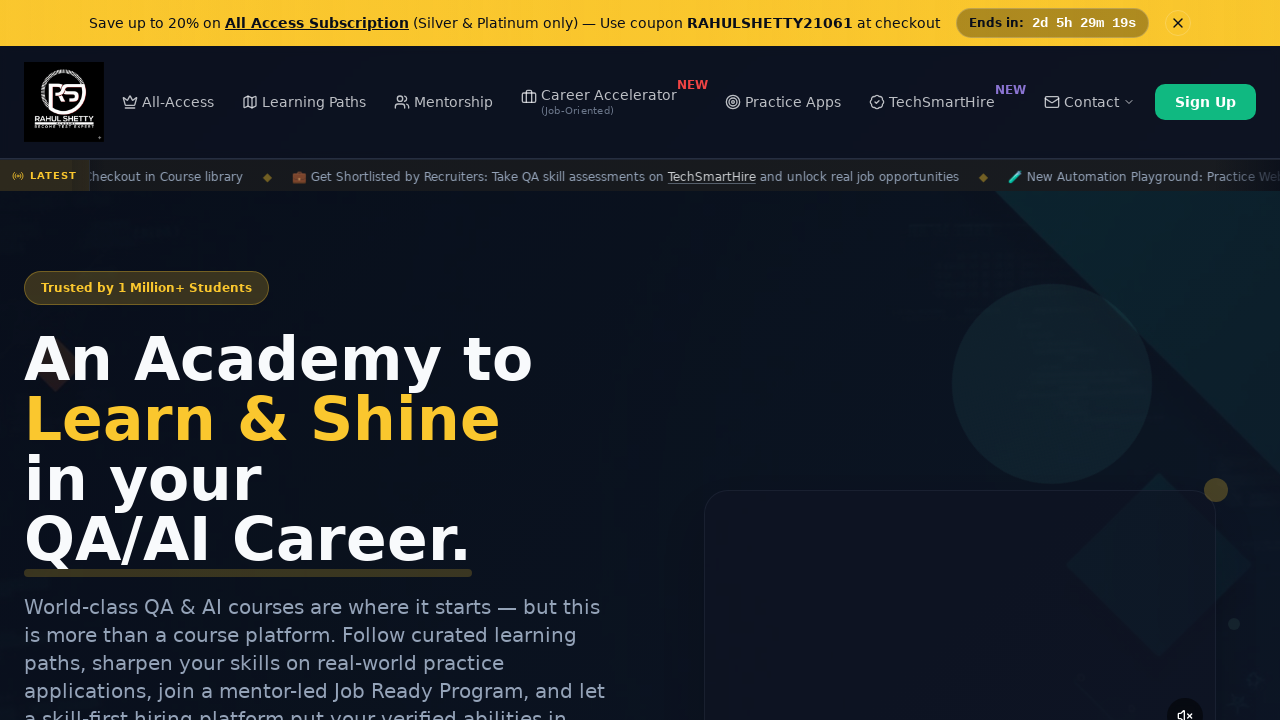

Waited for page DOM to load
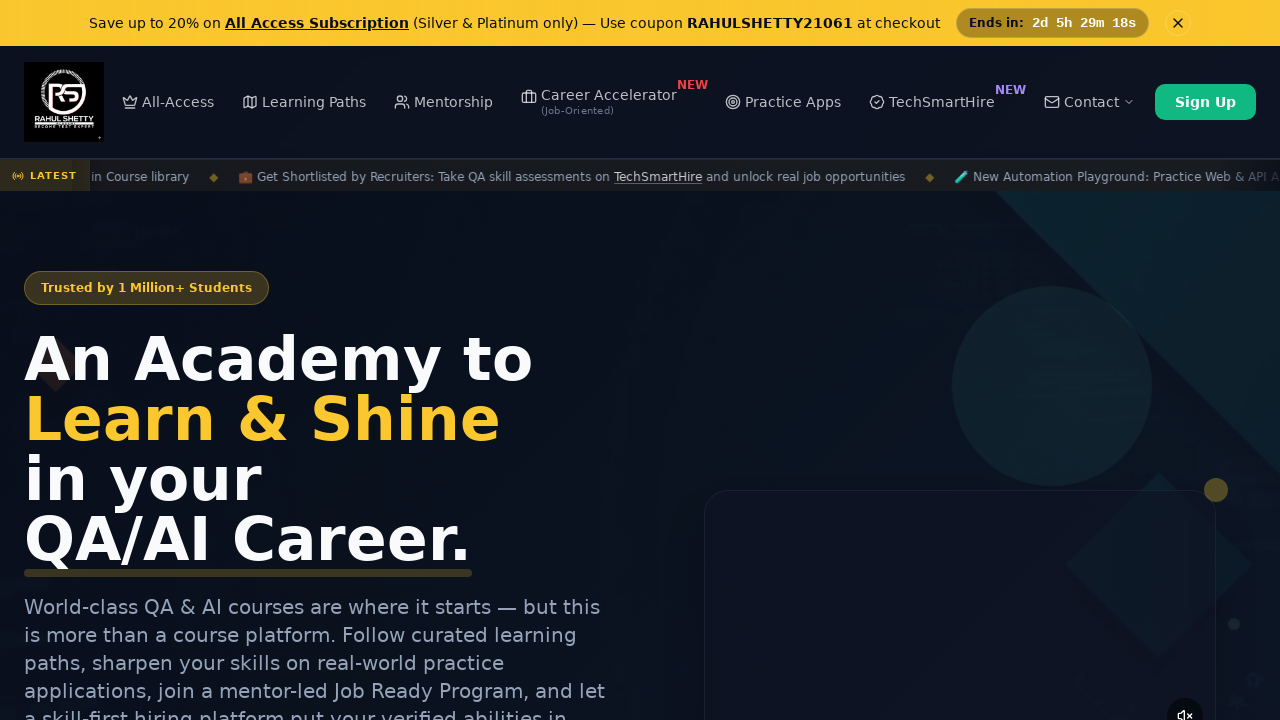

Retrieved page title
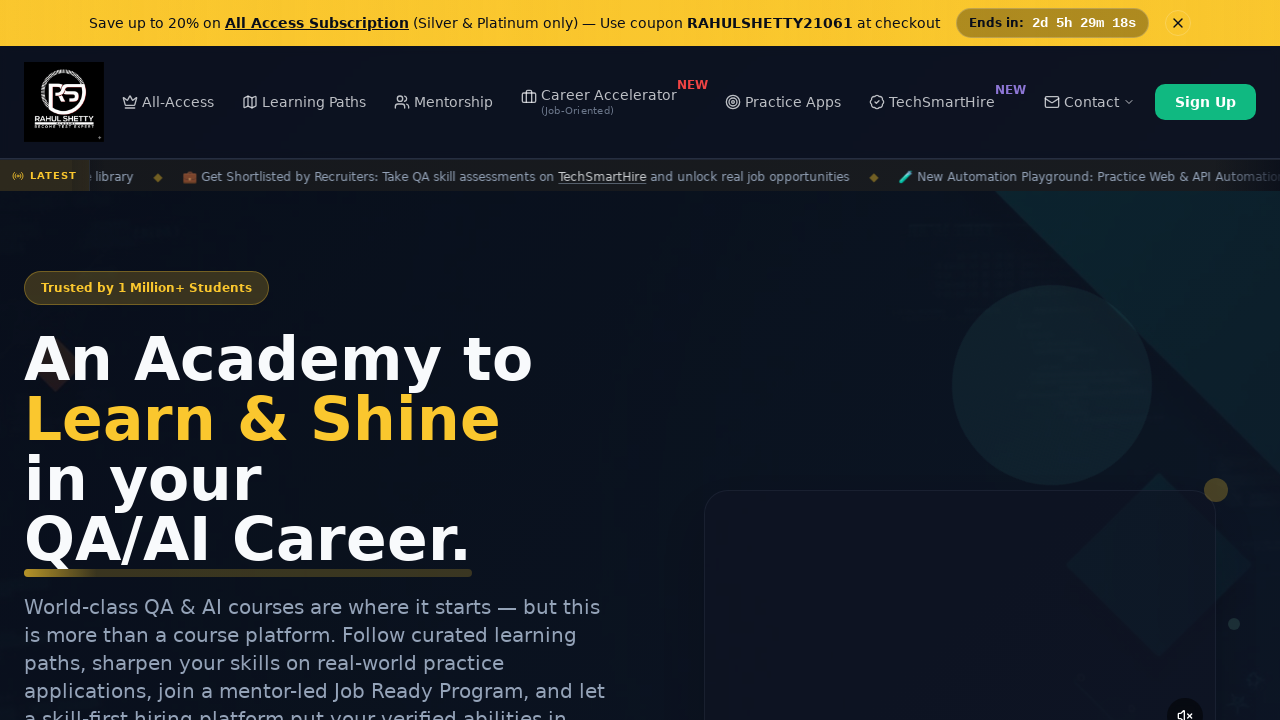

Verified page title is not empty
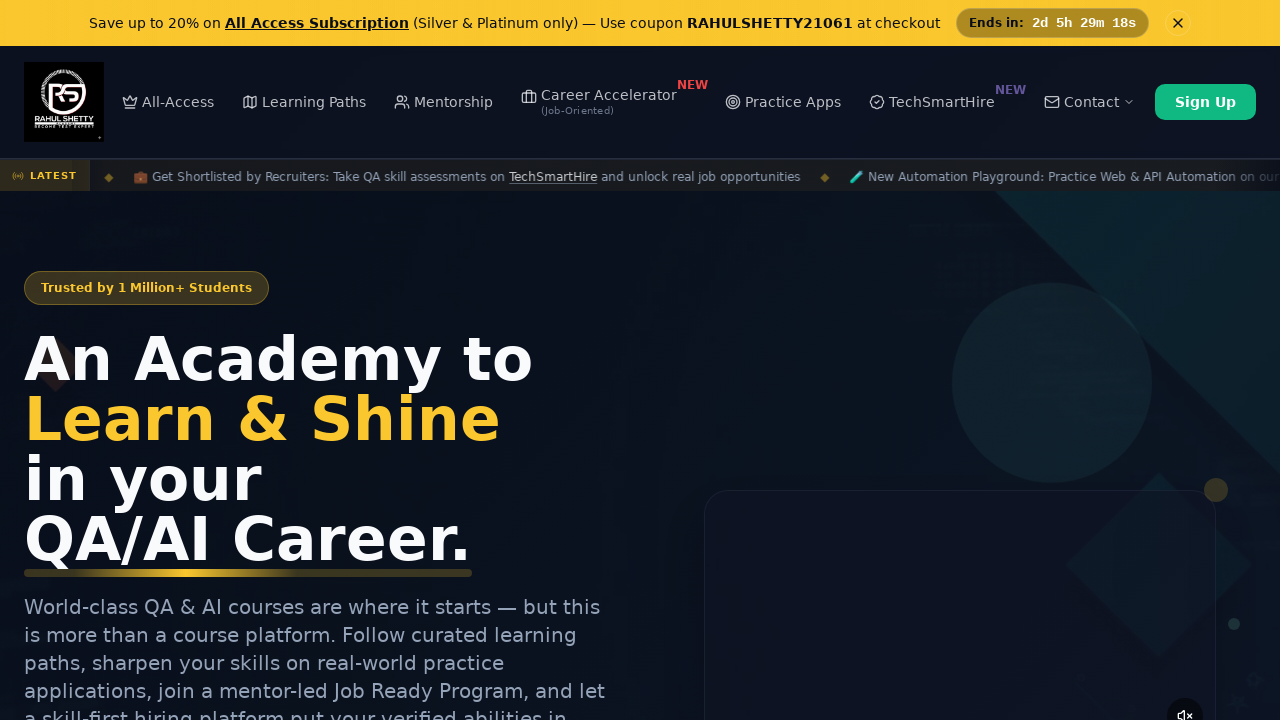

Retrieved current page URL
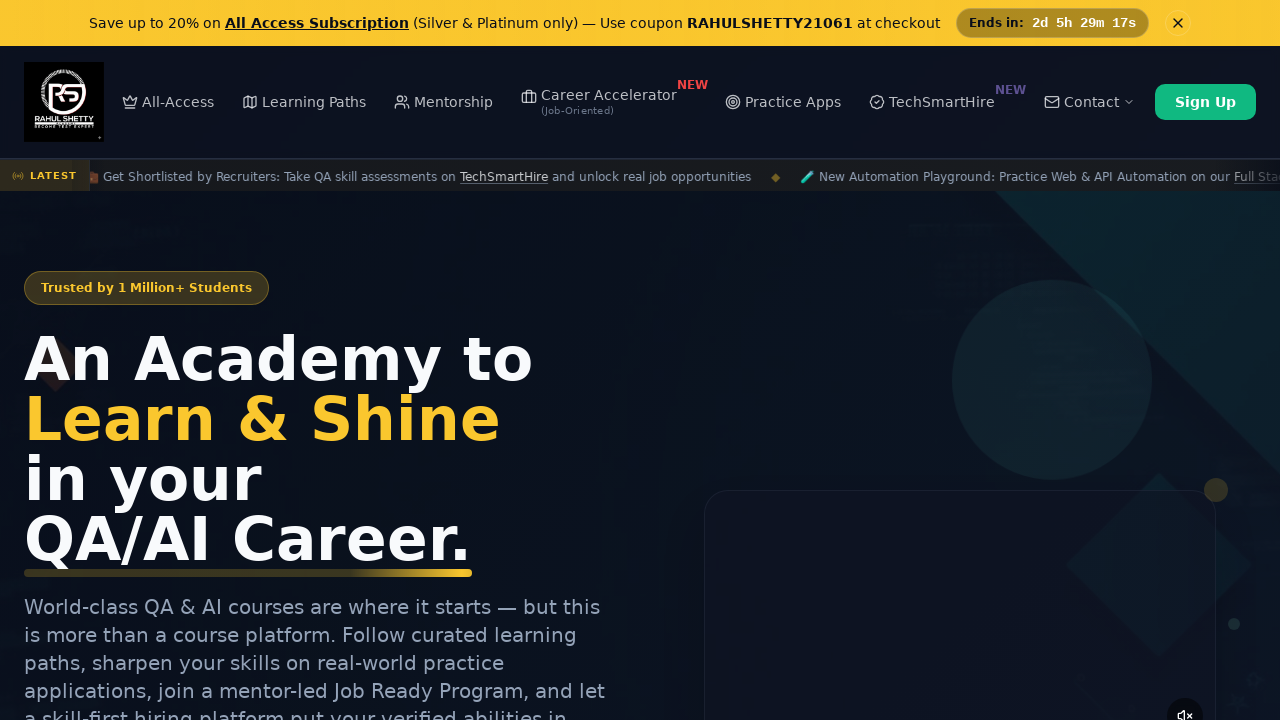

Verified URL contains rahulshettyacademy.com
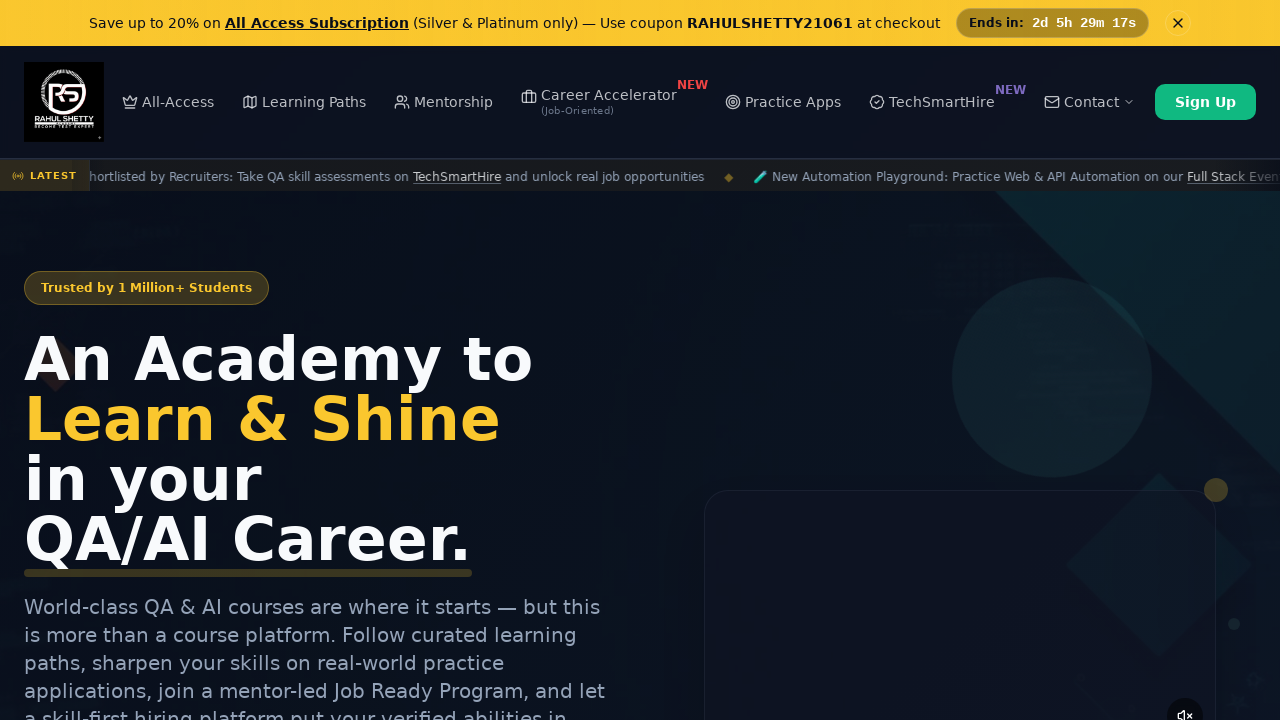

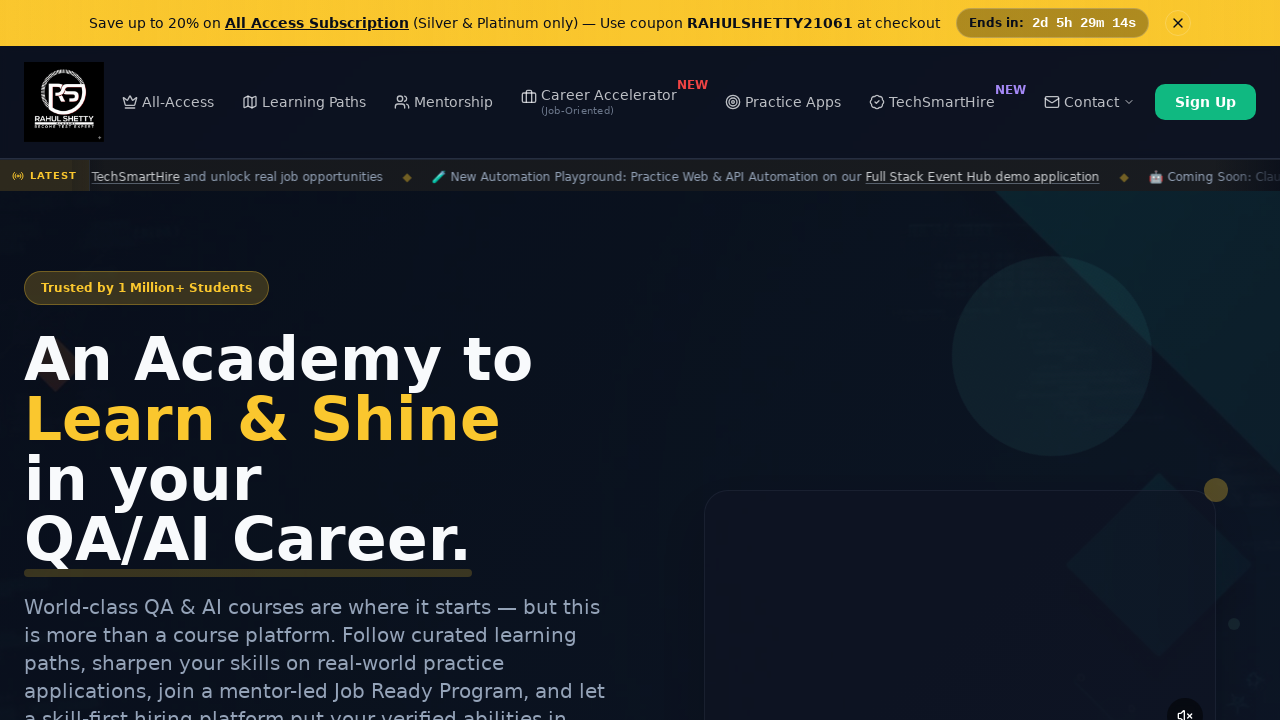